Tests creating a note with note text longer than 255 characters to verify handling of long content.

Starting URL: https://testpages.eviltester.com/styled/apps/notes/simplenotes.html

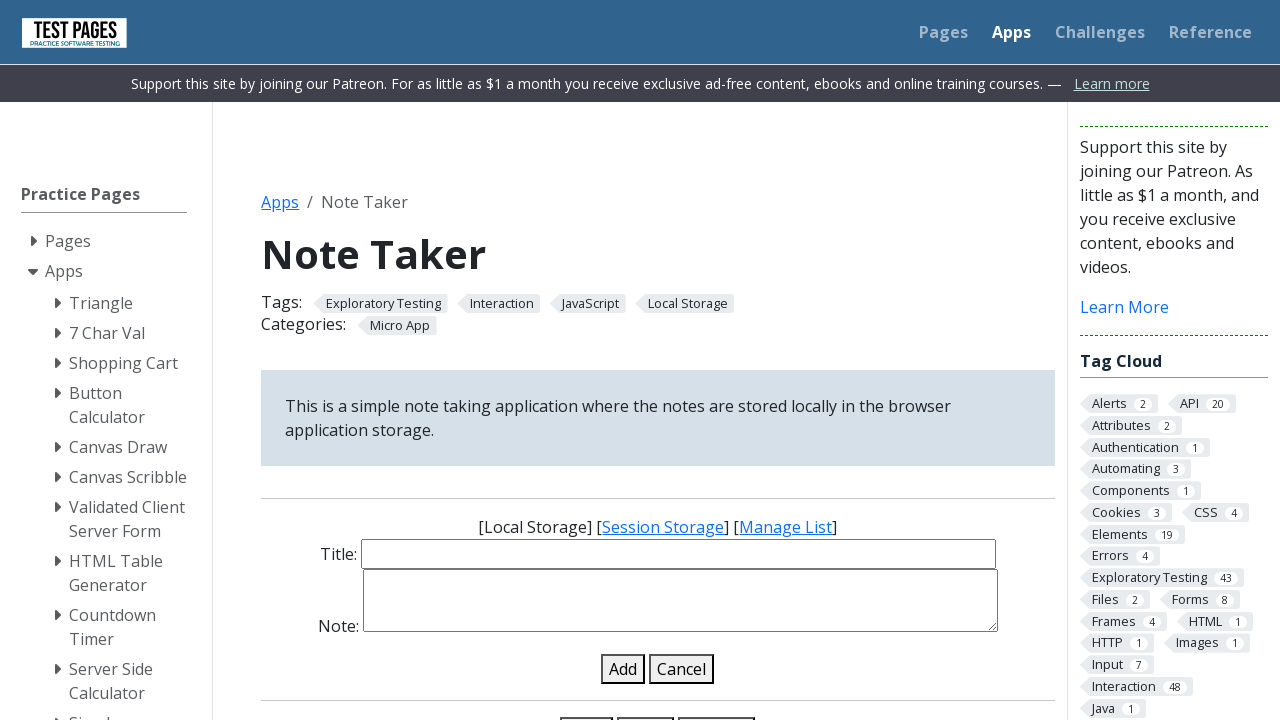

Waited for note title input field to load
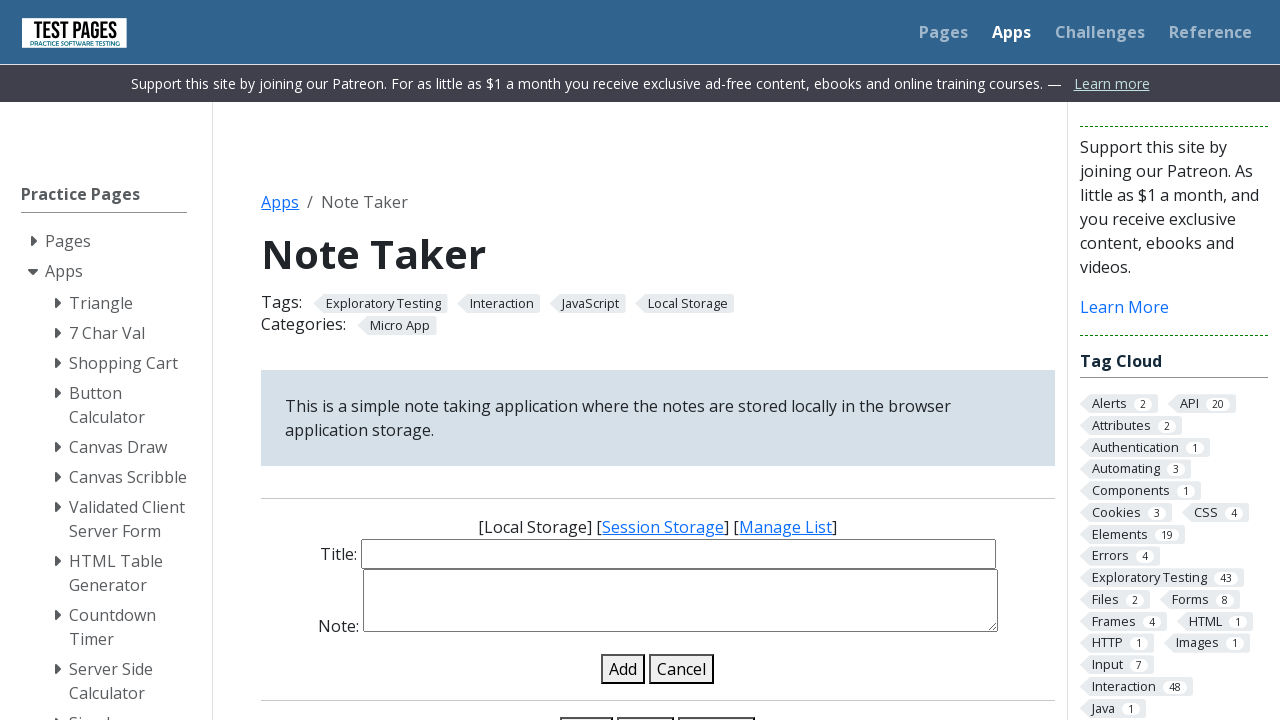

Filled note title field with 'long note' on #note-title-input
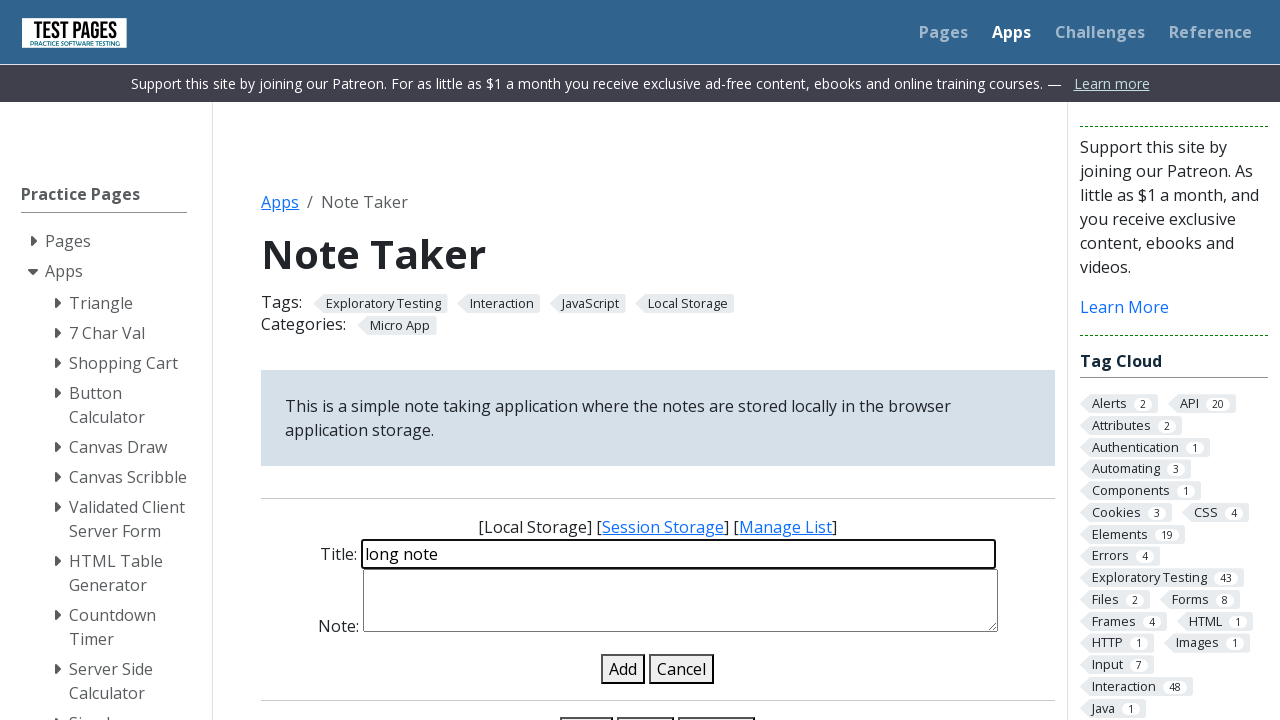

Filled note details field with long text (>255 characters) on #note-details-input
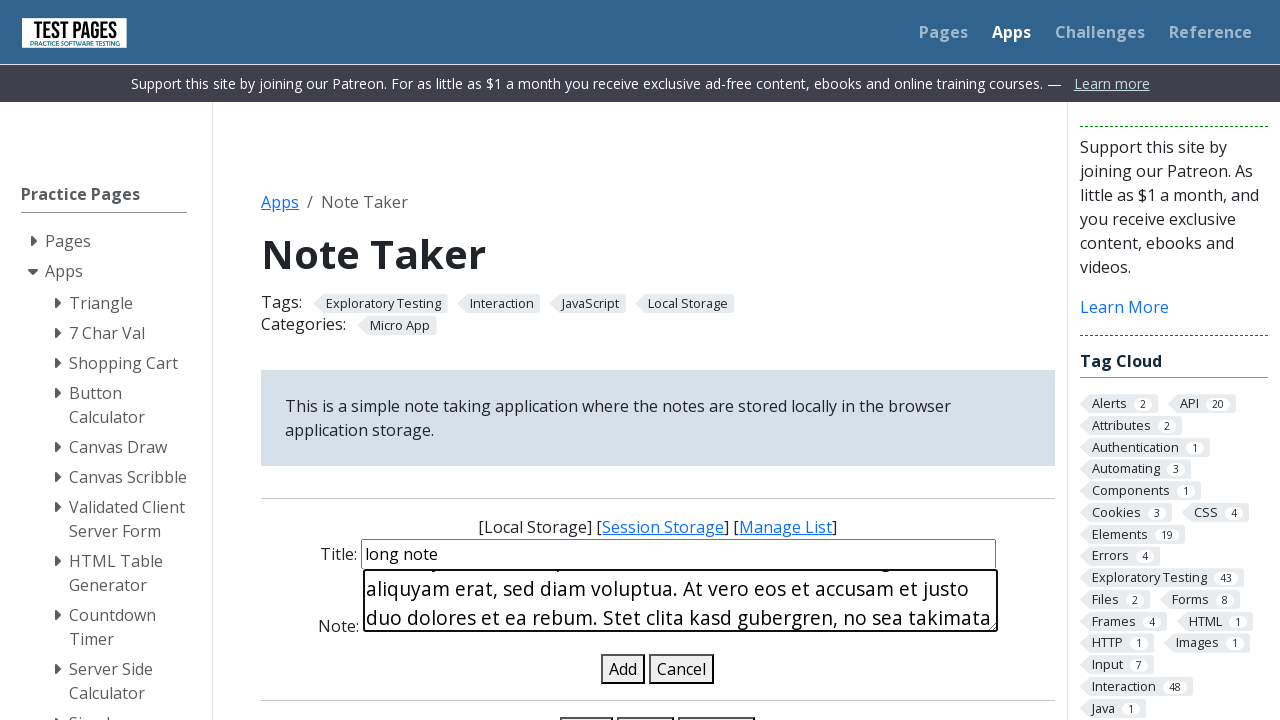

Clicked add note button to create the note at (623, 669) on #add-note
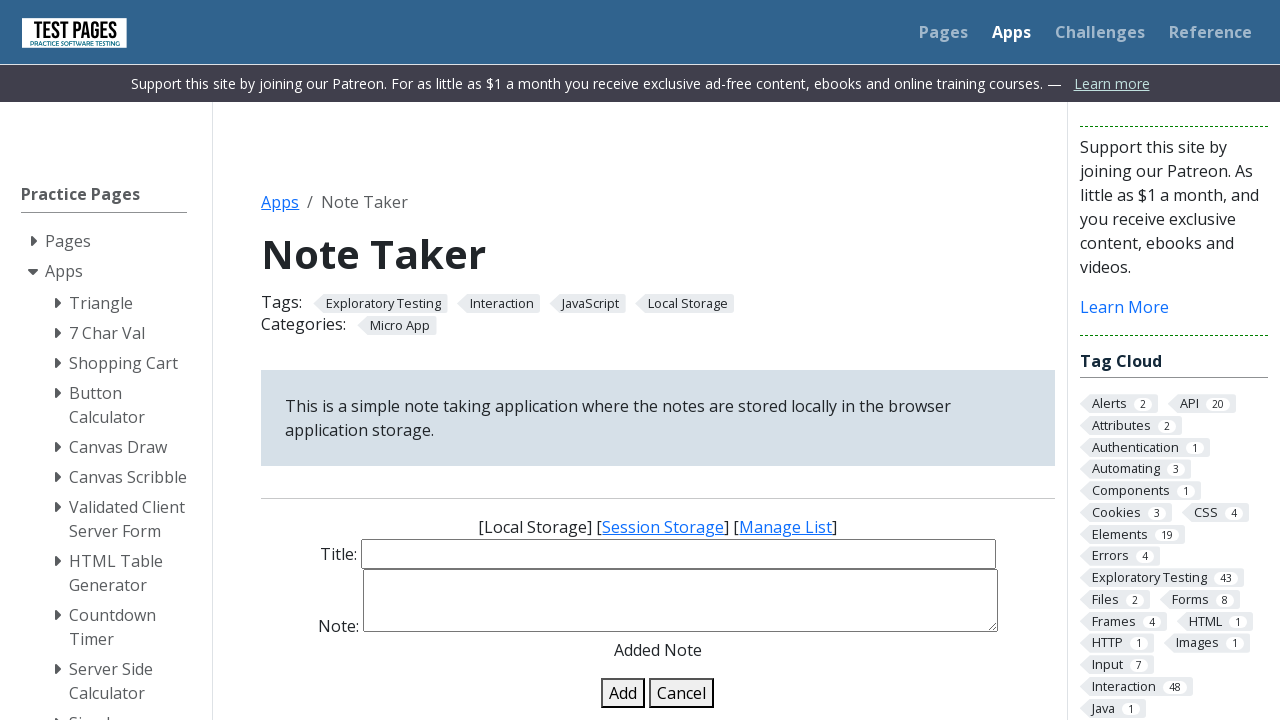

Waited for note status message to appear
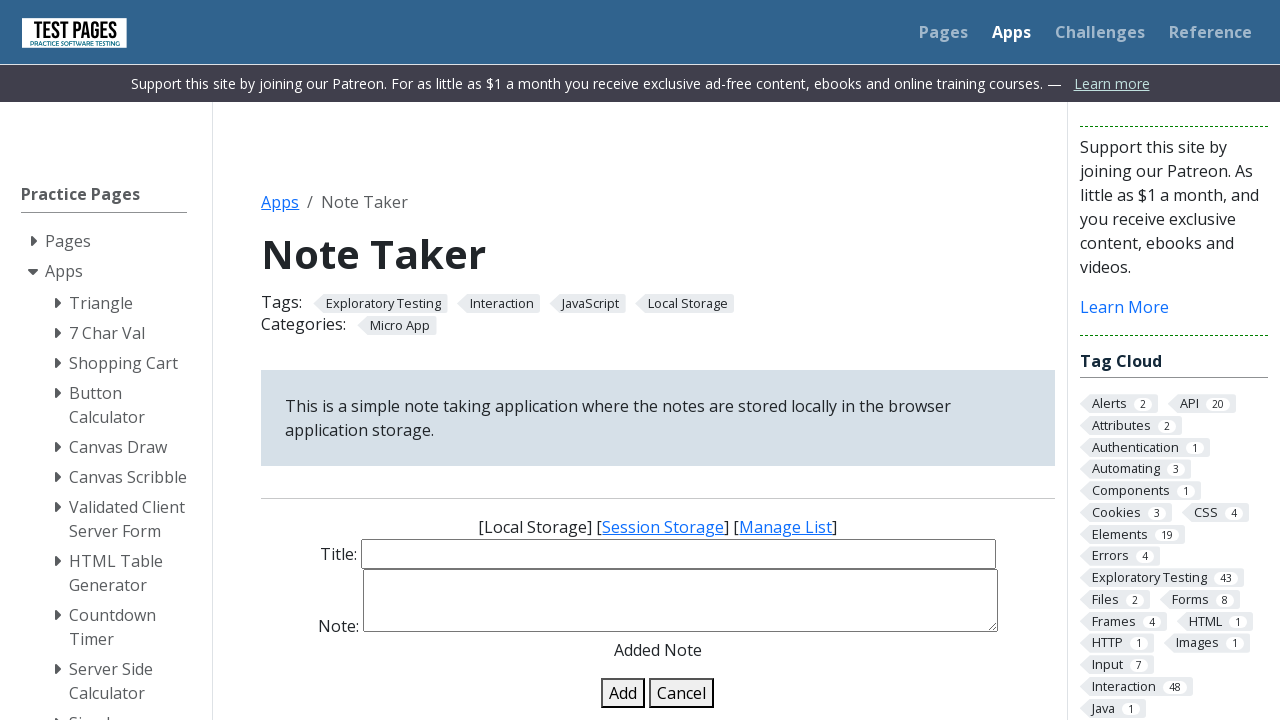

Retrieved status message: 'Added Note'
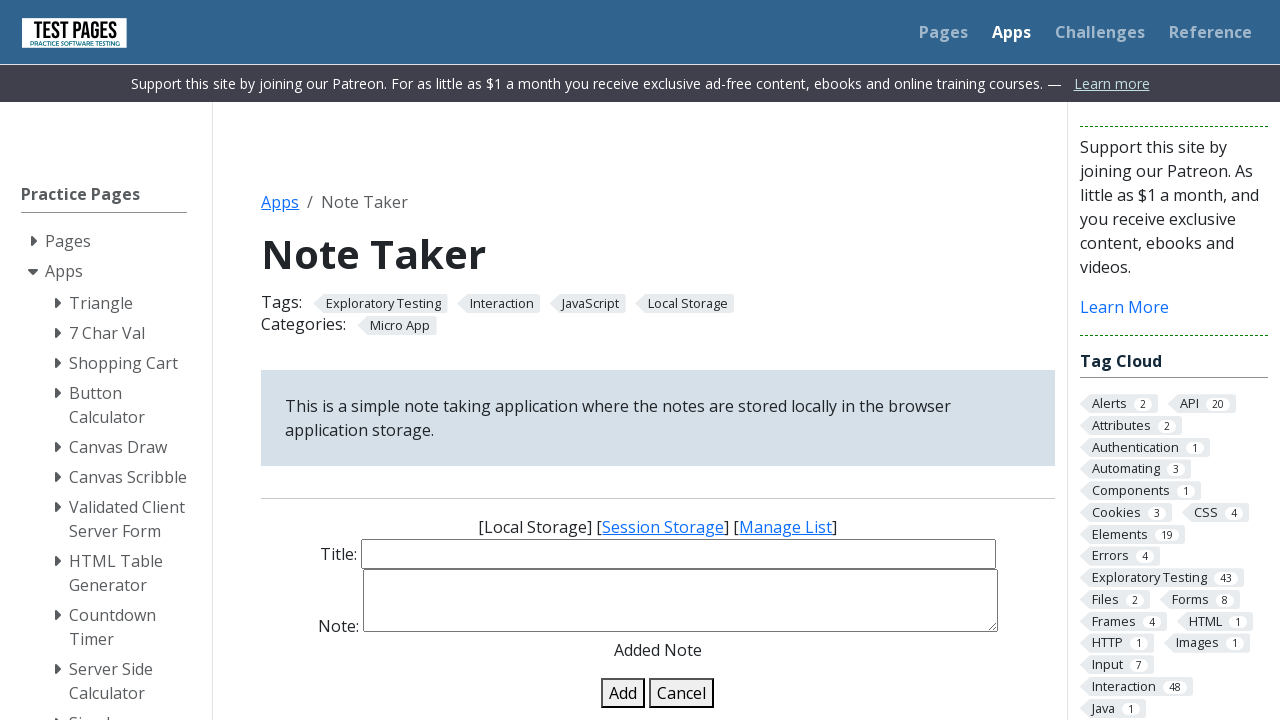

Verified status message equals 'Added Note'
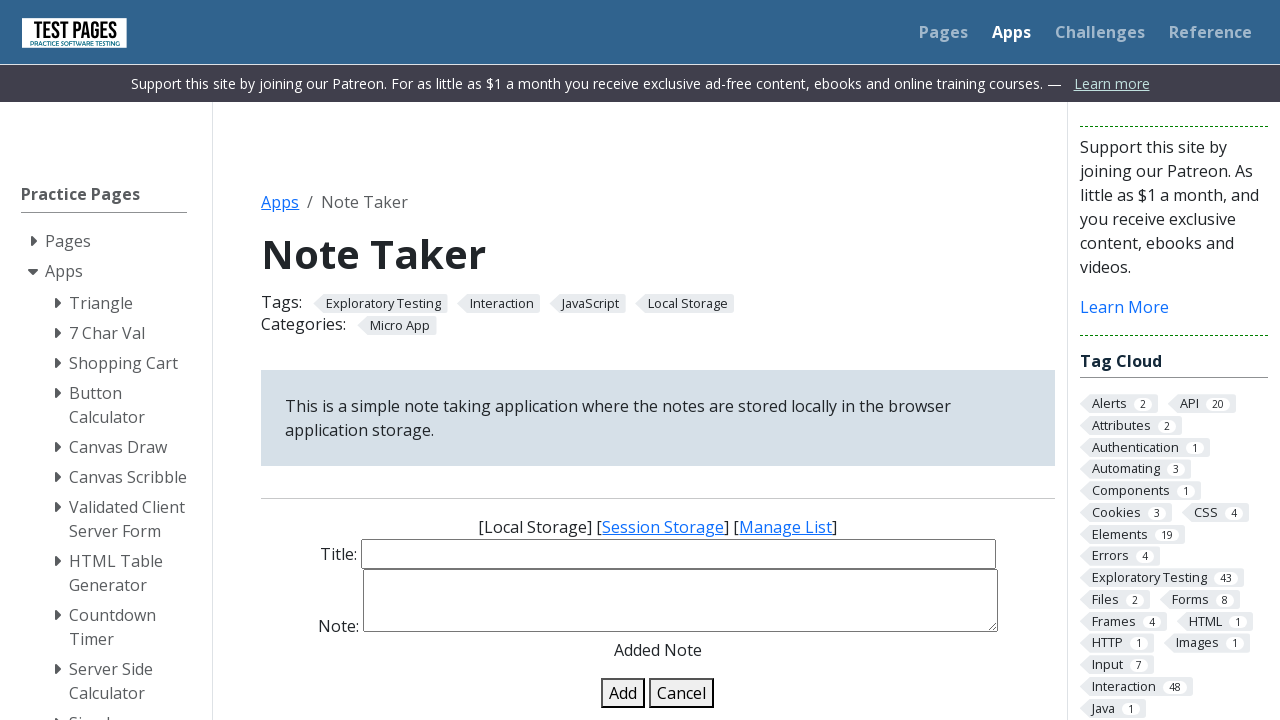

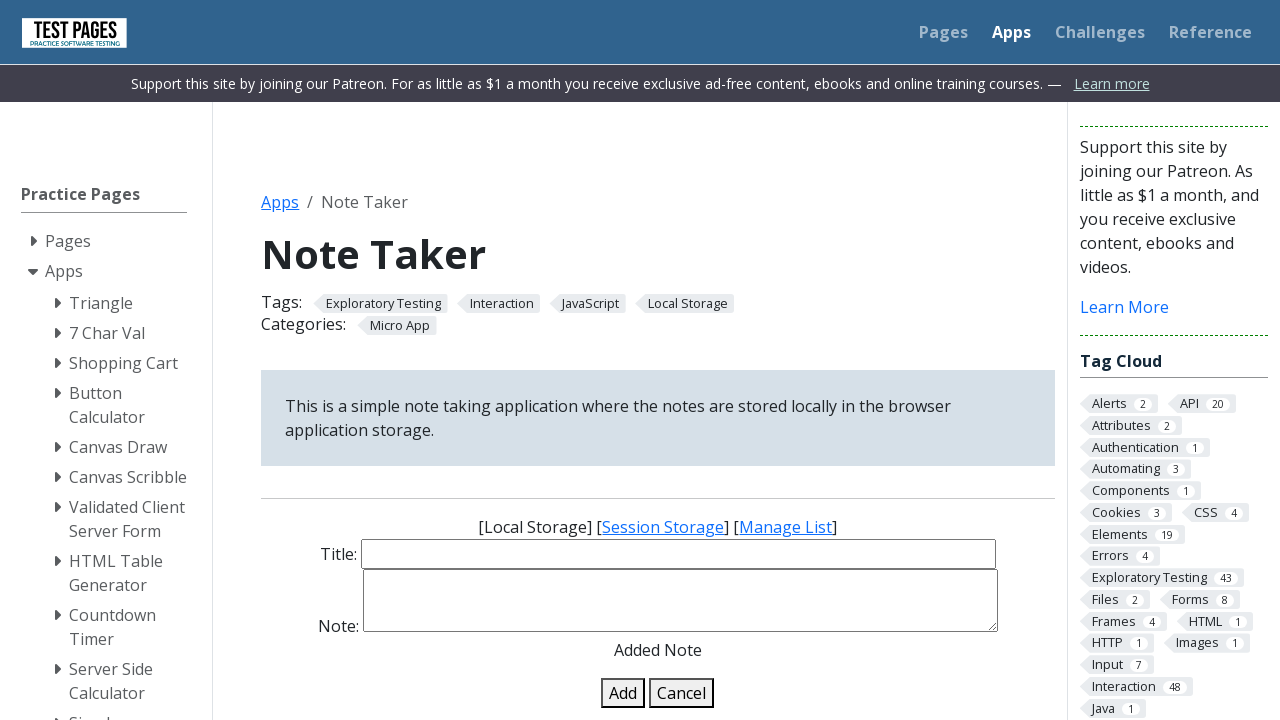